Tests multiple window handling by clicking a link that opens a new window, switching to the child window, verifying content, then switching back to the parent window

Starting URL: https://the-internet.herokuapp.com/

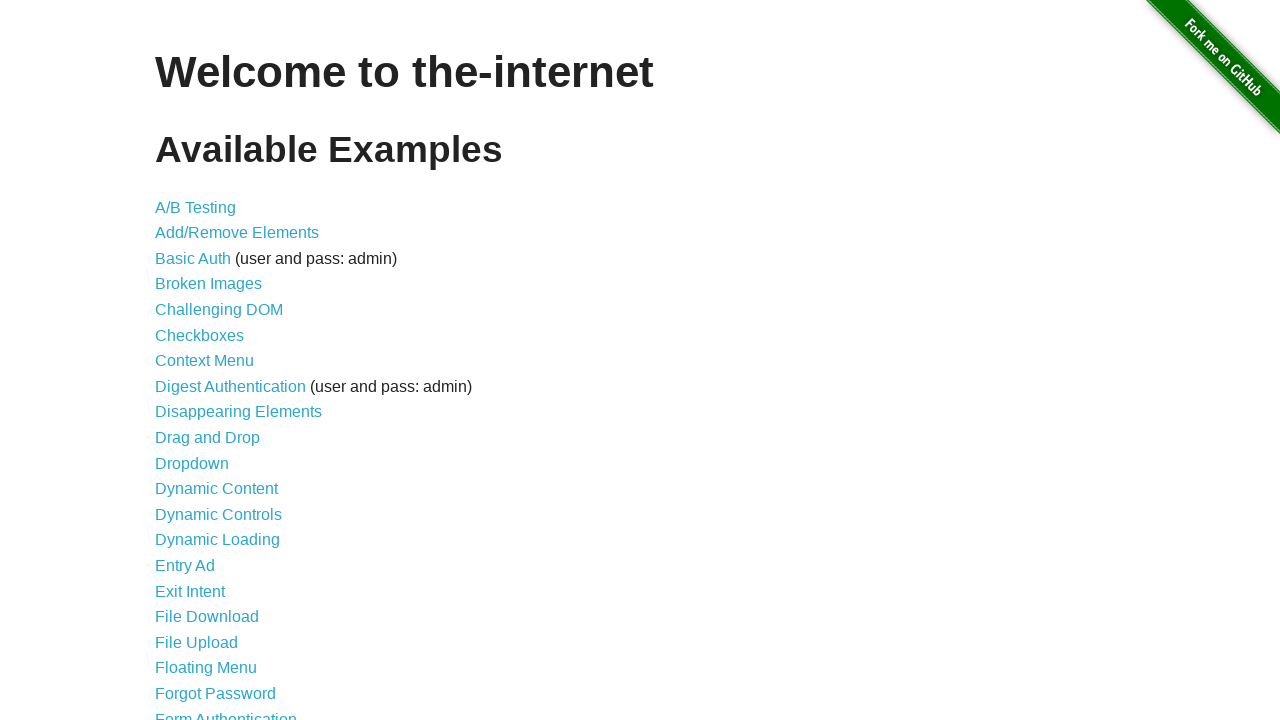

Clicked on Multiple Windows hyperlink at (218, 369) on text=Multiple Windows
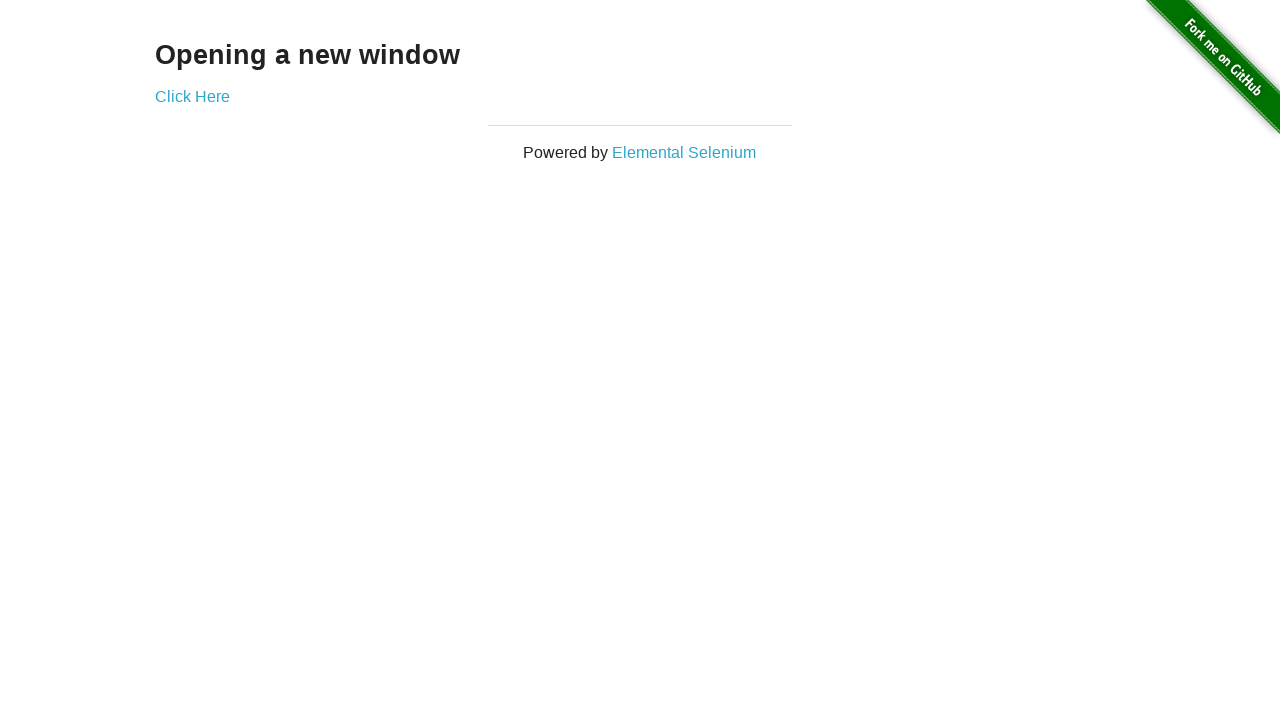

Clicked Click Here hyperlink to open new window at (192, 96) on text=Click Here
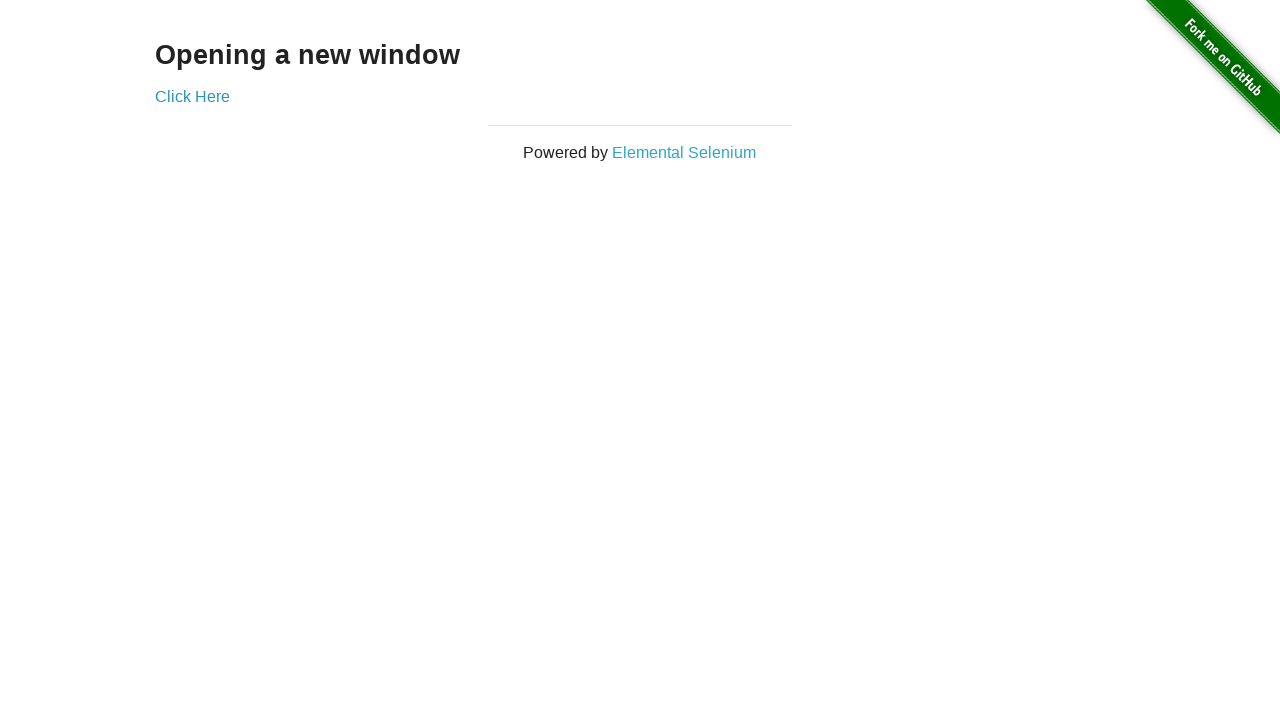

Obtained reference to child window
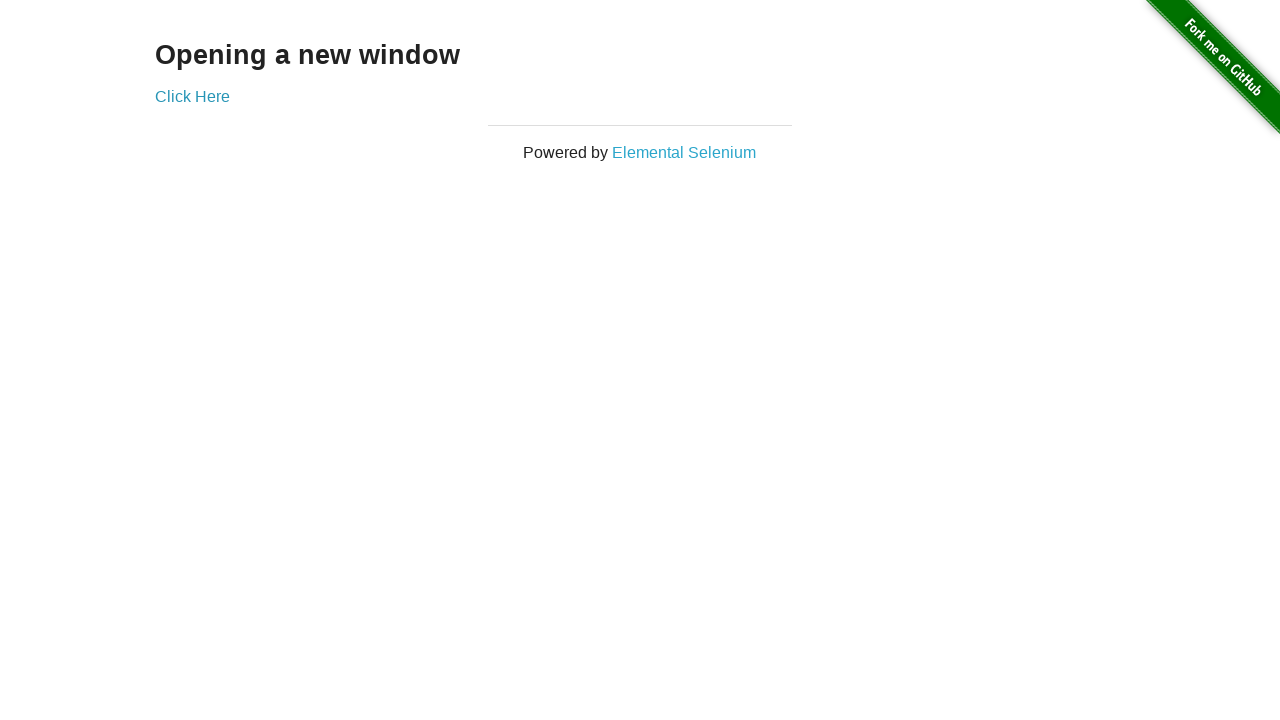

Child window loaded and h3 element appeared
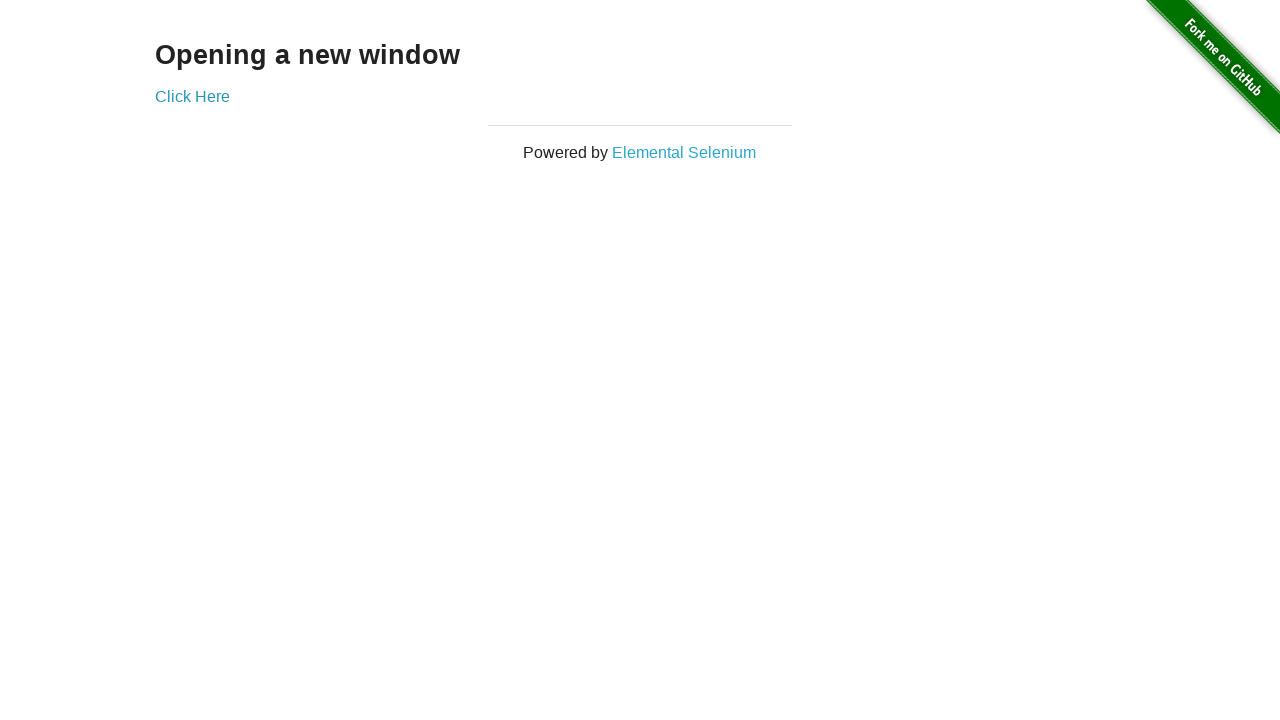

Retrieved text from child window h3: 'New Window'
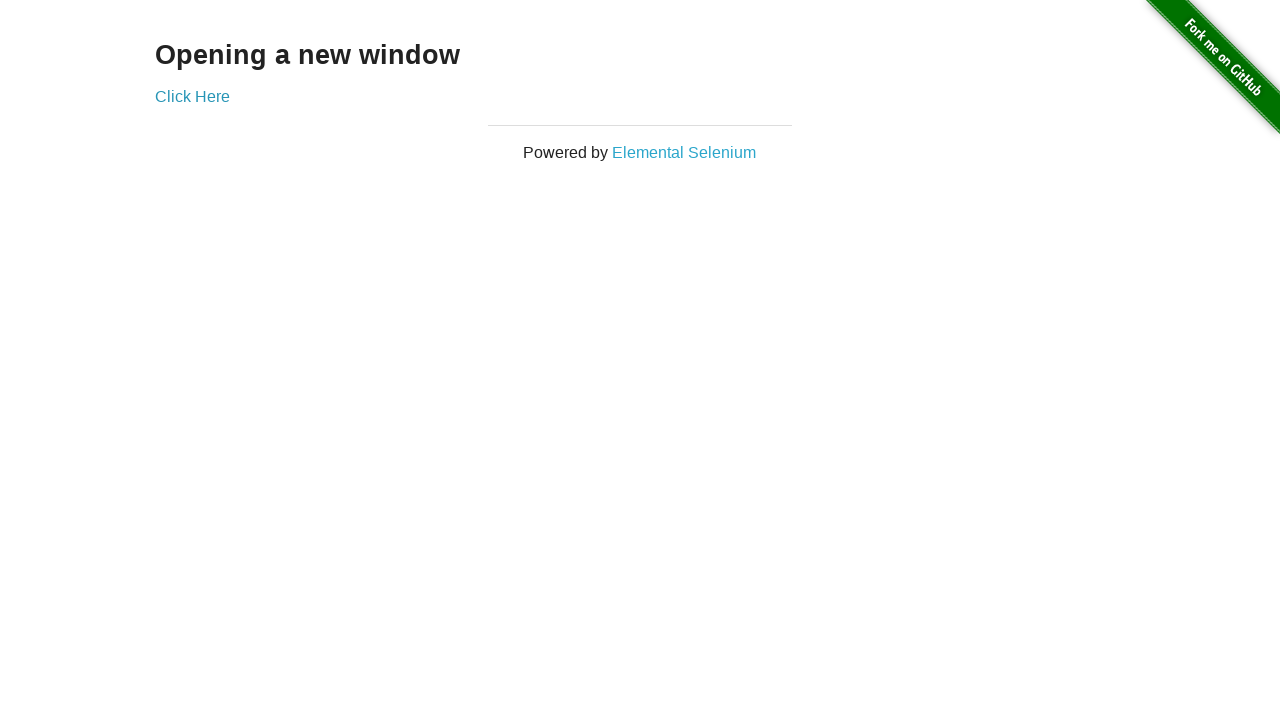

Retrieved text from parent window h3: 'Opening a new window'
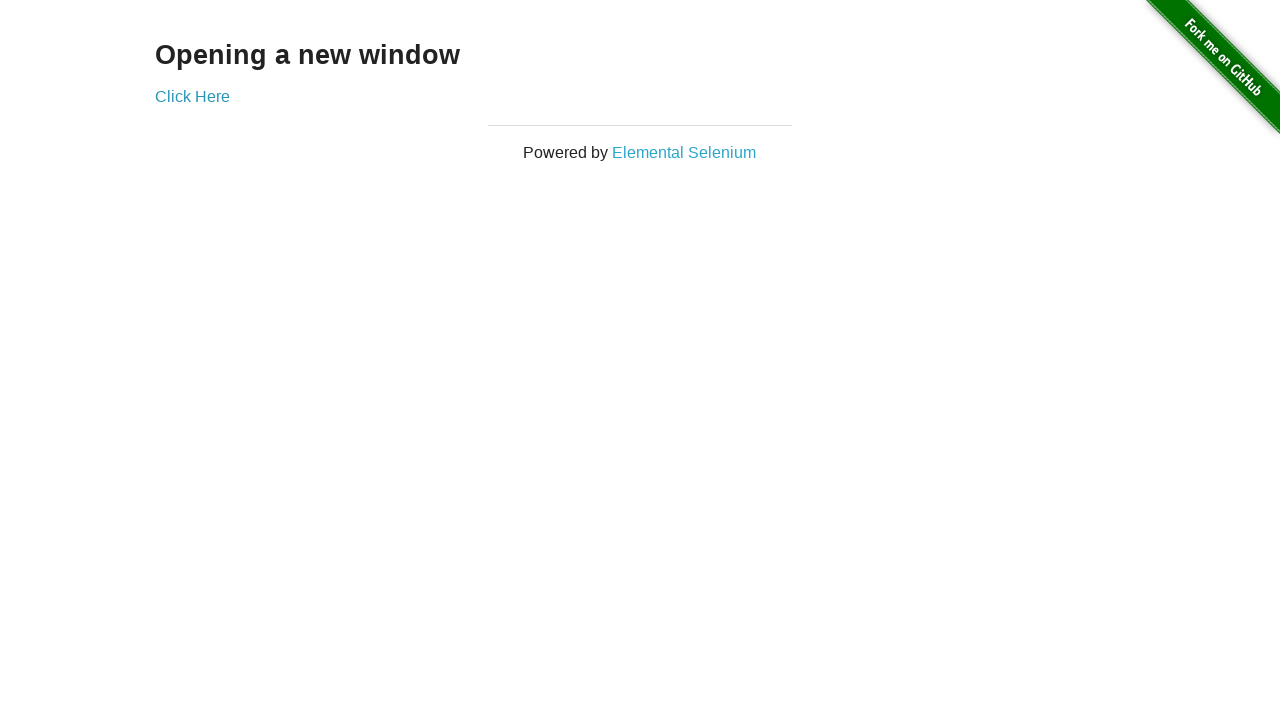

Closed child window
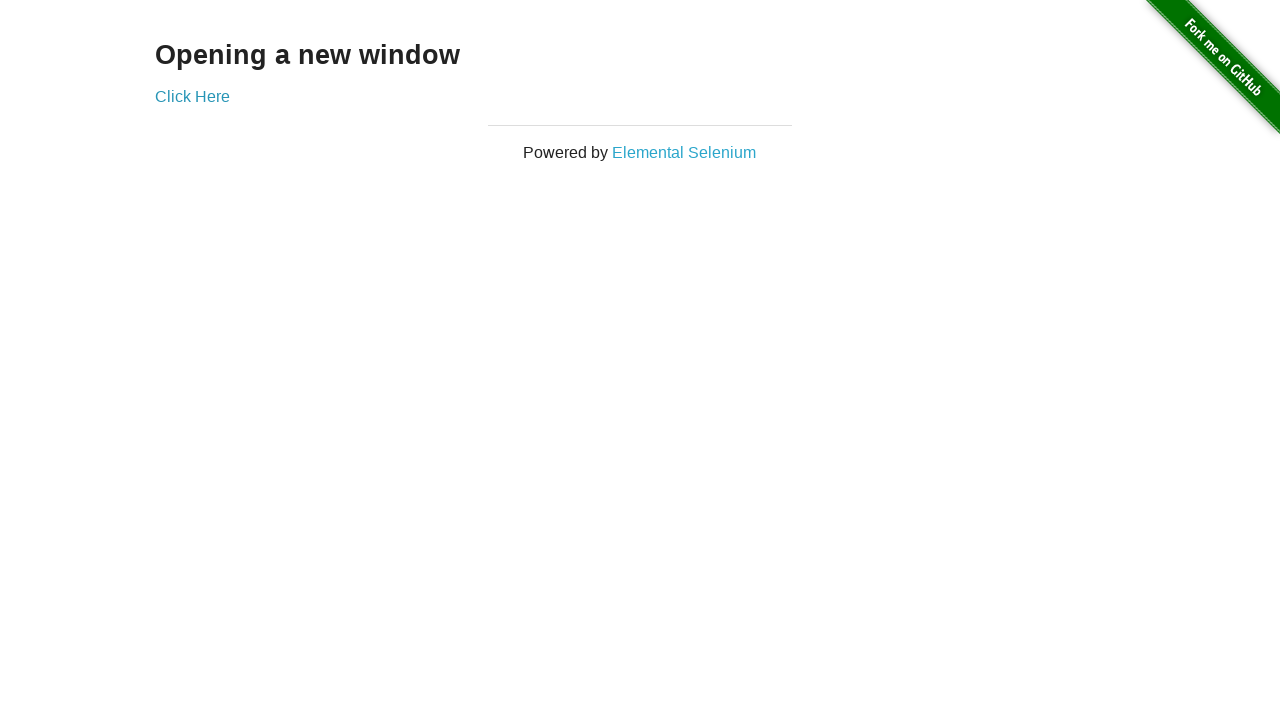

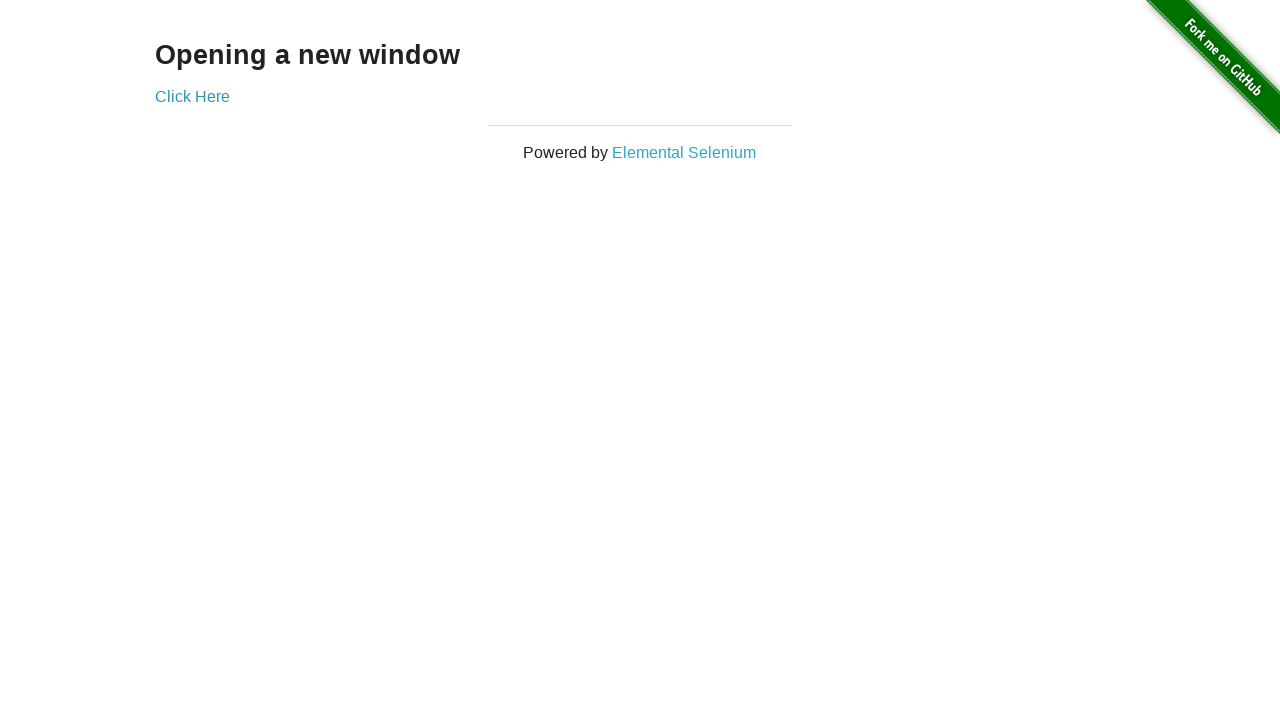